Tests that the todo count displays the current number of todo items.

Starting URL: https://demo.playwright.dev/todomvc

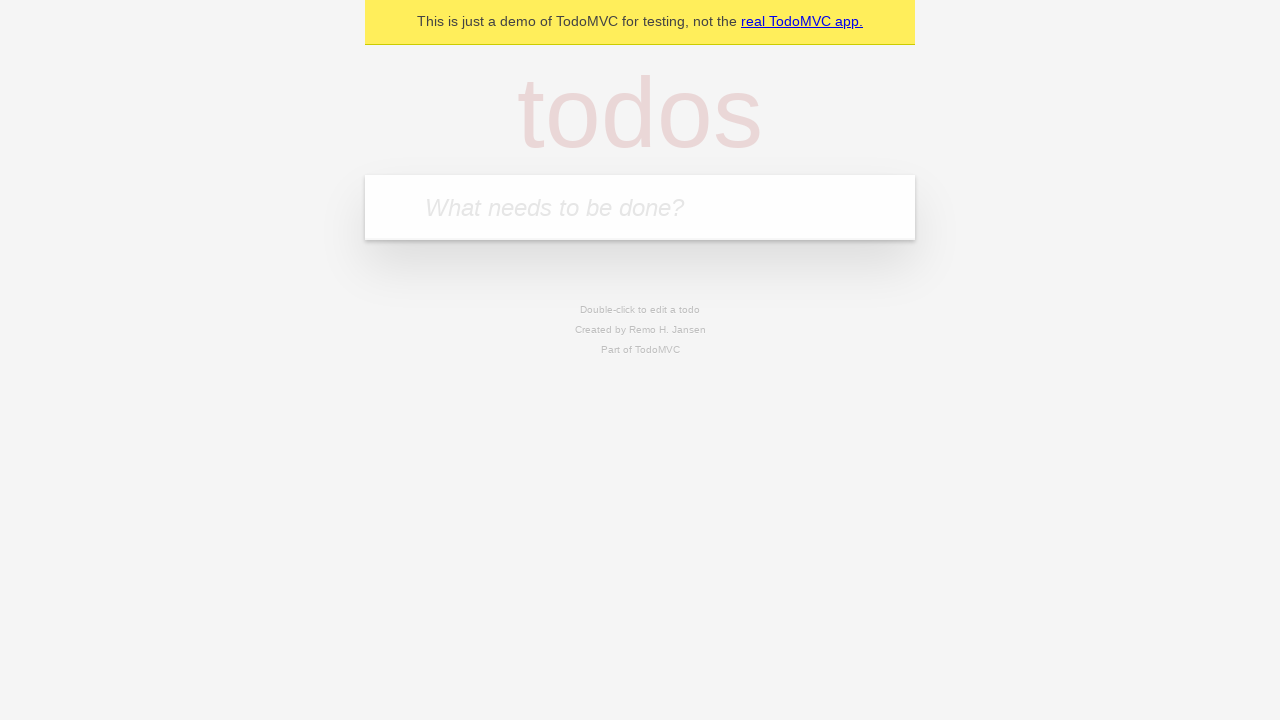

Filled todo input with 'buy some cheese' on internal:attr=[placeholder="What needs to be done?"i]
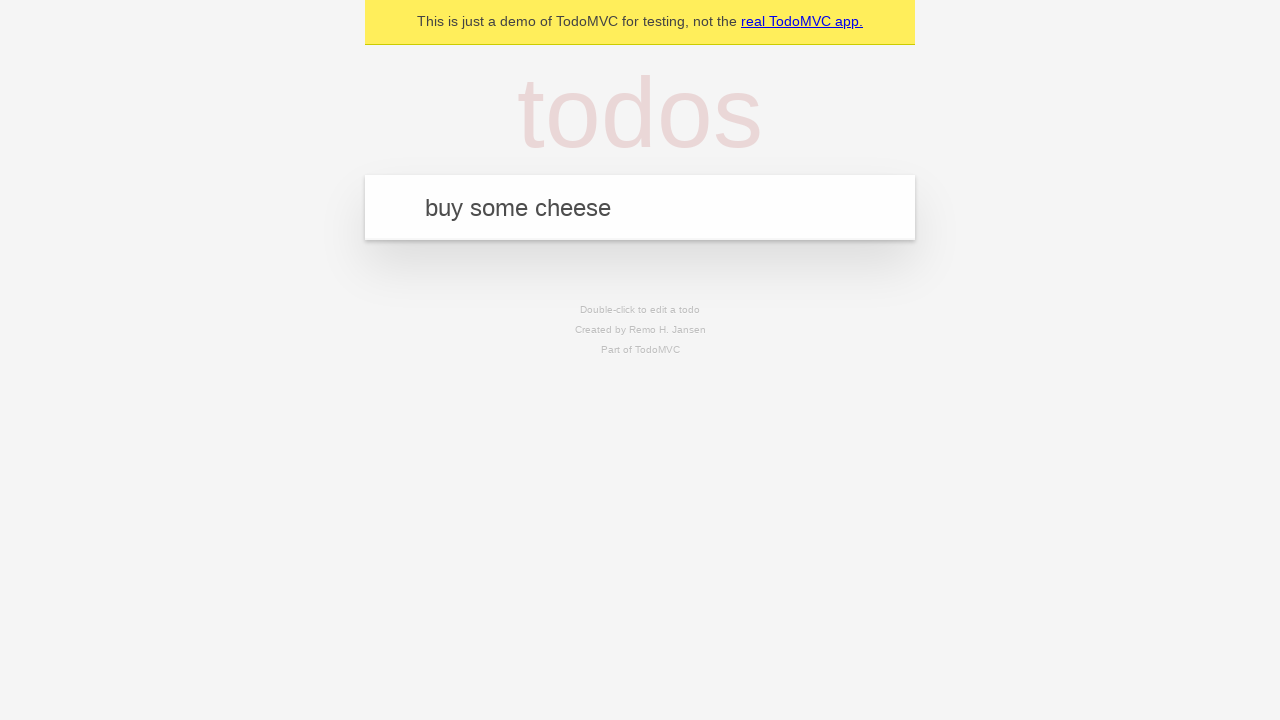

Pressed Enter to add first todo item on internal:attr=[placeholder="What needs to be done?"i]
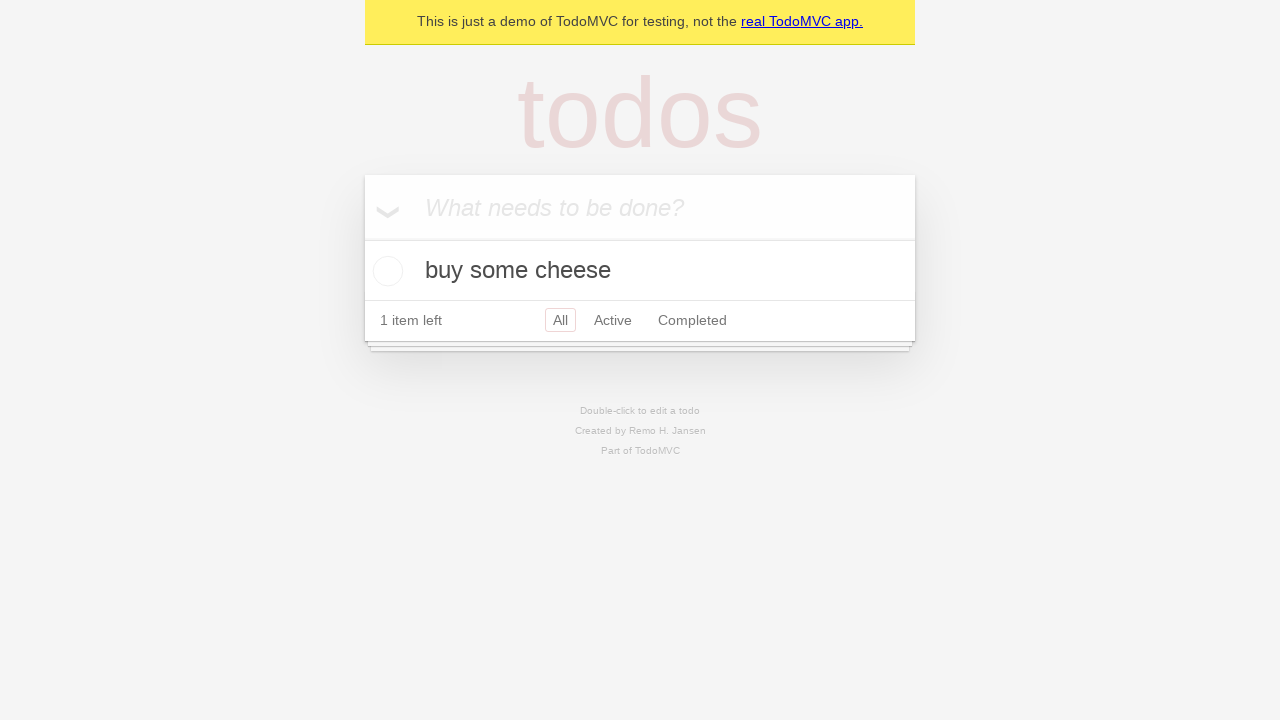

Todo count element appeared
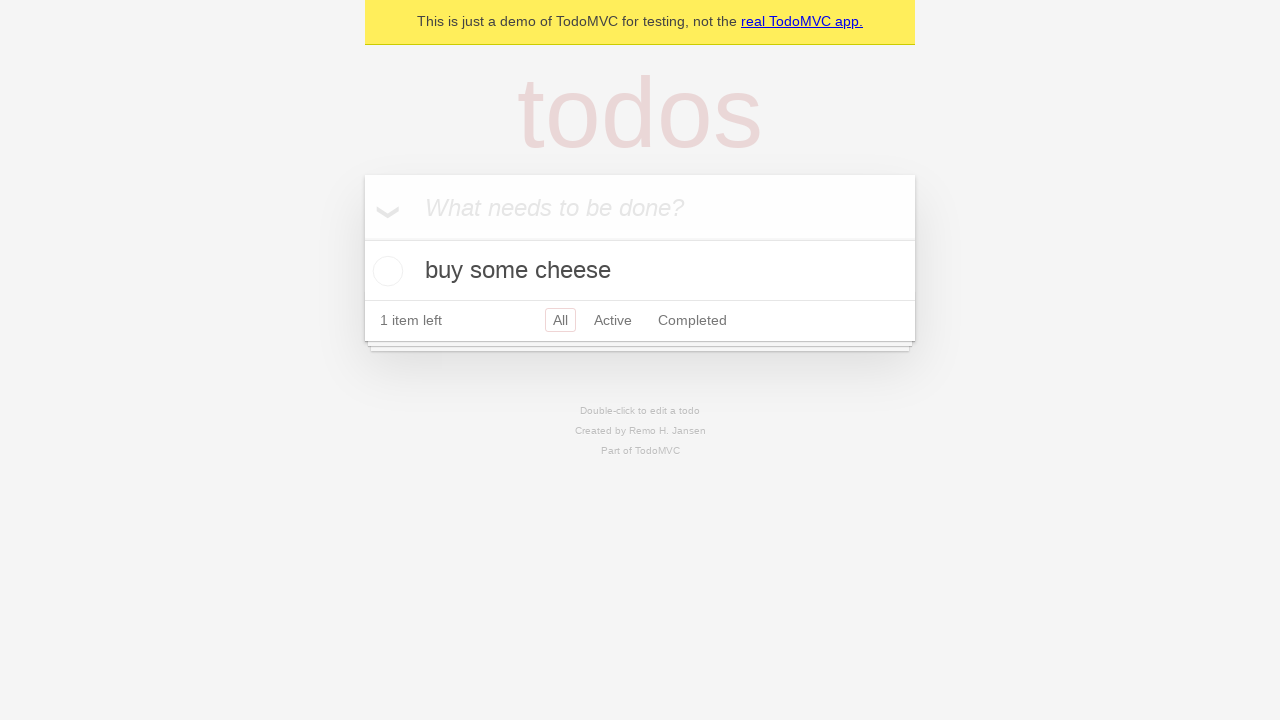

Filled todo input with 'feed the cat' on internal:attr=[placeholder="What needs to be done?"i]
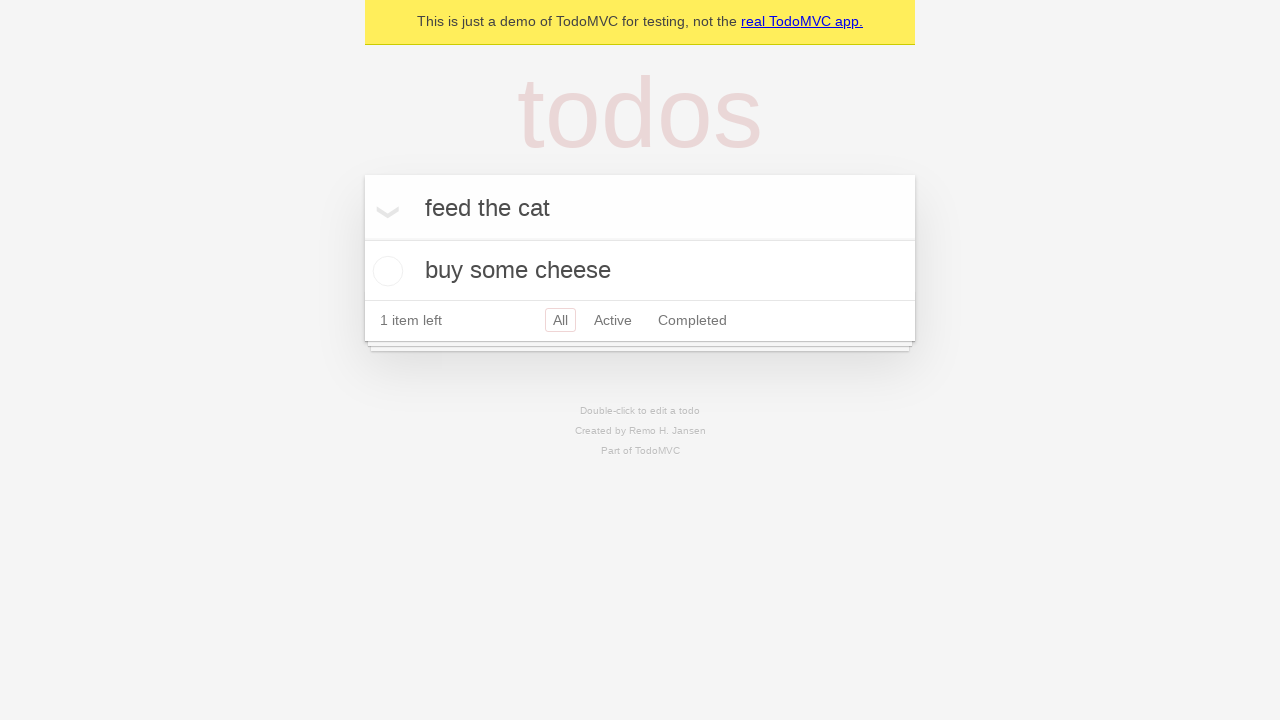

Pressed Enter to add second todo item on internal:attr=[placeholder="What needs to be done?"i]
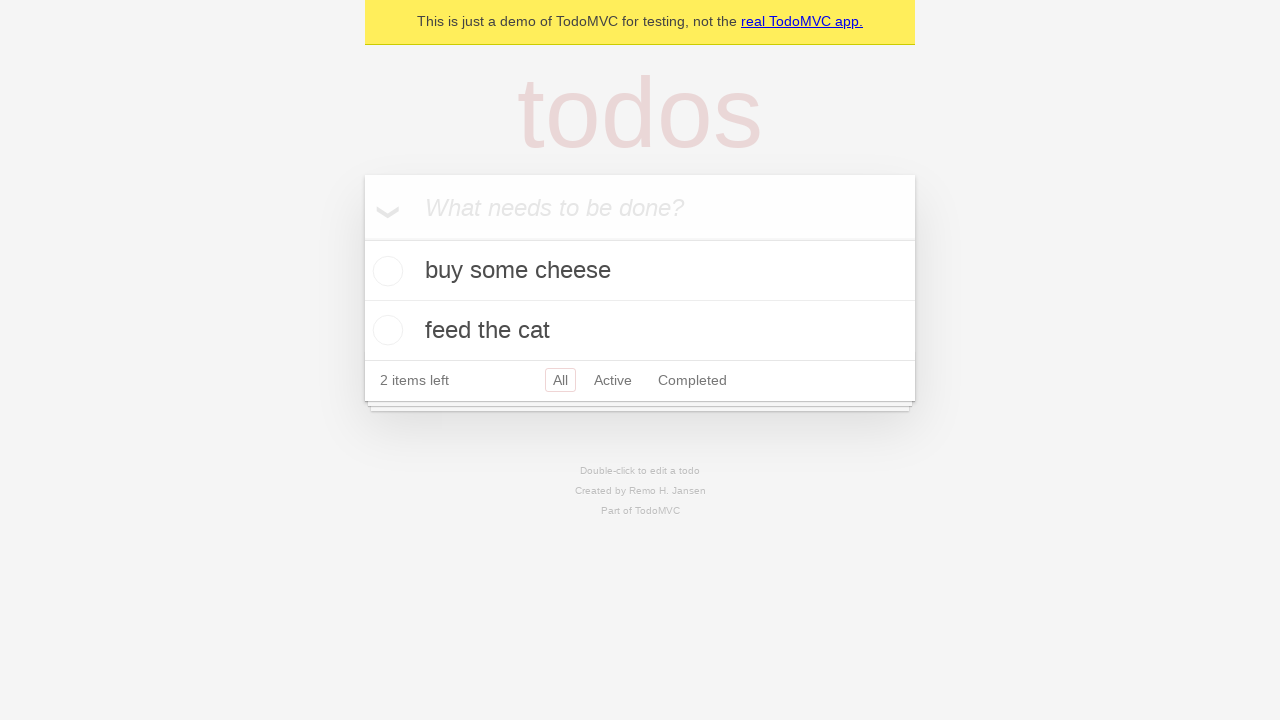

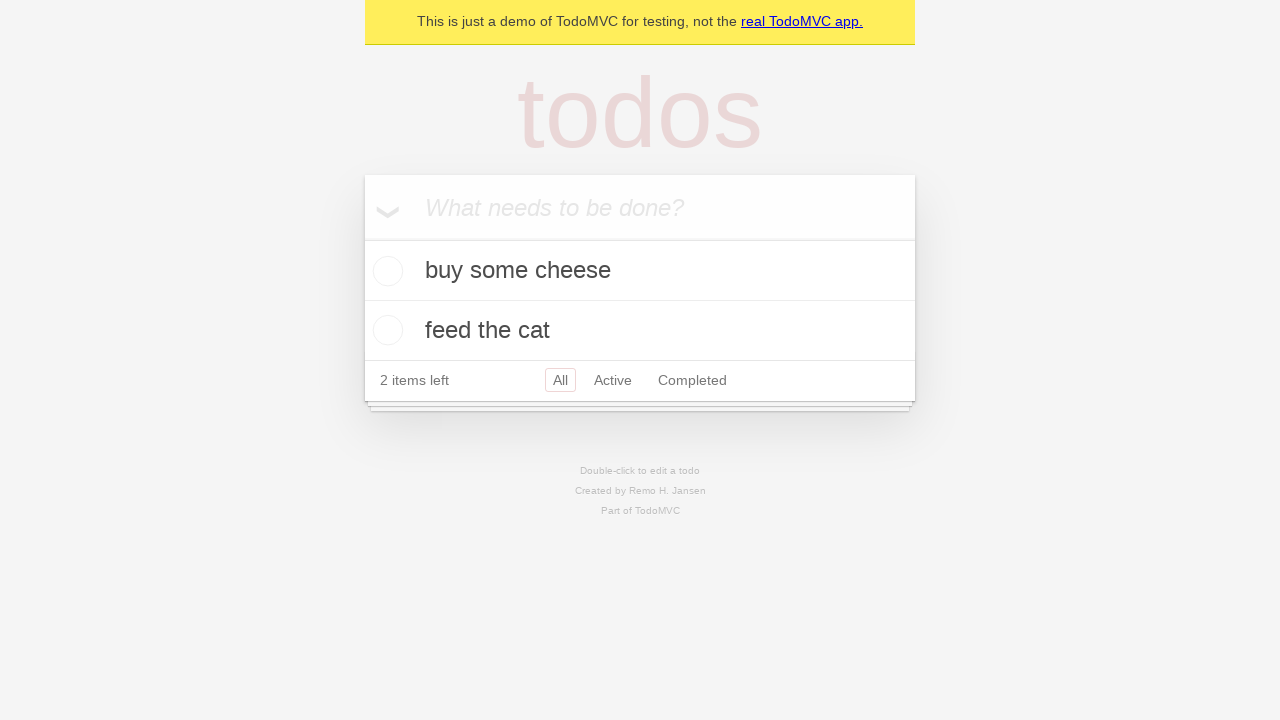